Tests a simple form by filling in first name, last name, city, and country fields using different element locator strategies, then submits the form

Starting URL: http://suninjuly.github.io/simple_form_find_task.html

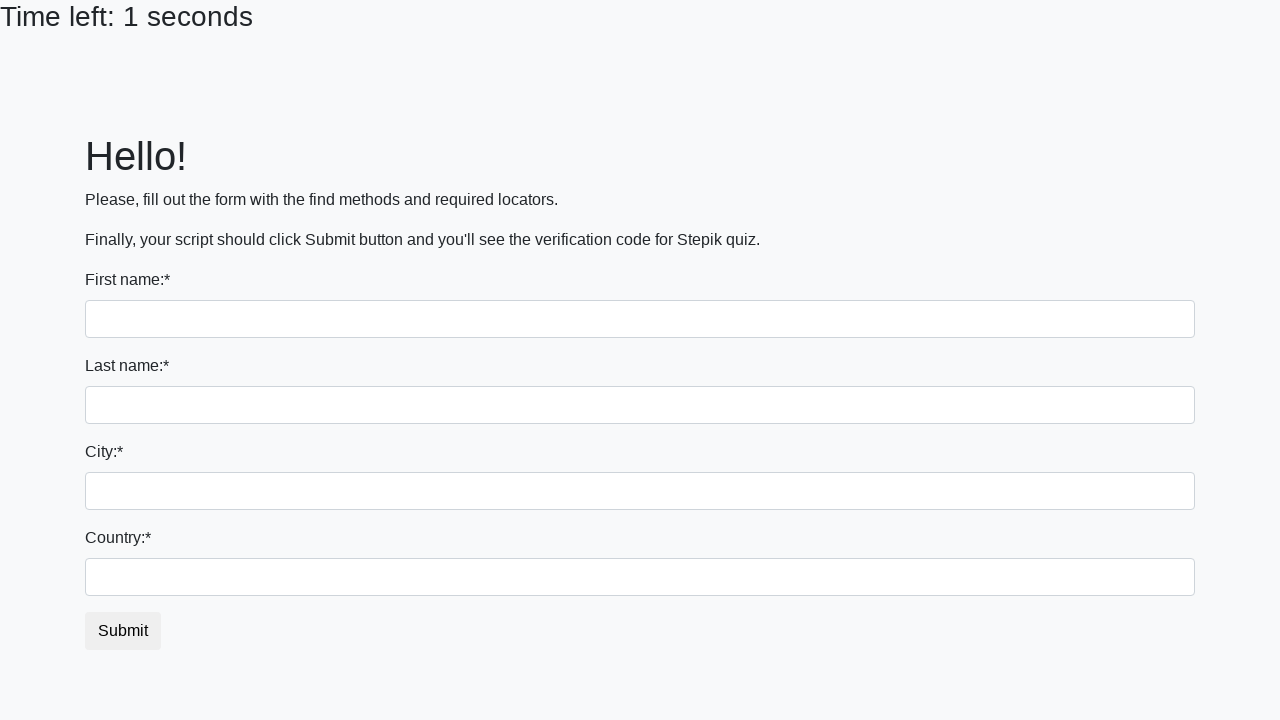

Filled first name field with 'Ivan' using tag name selector on input
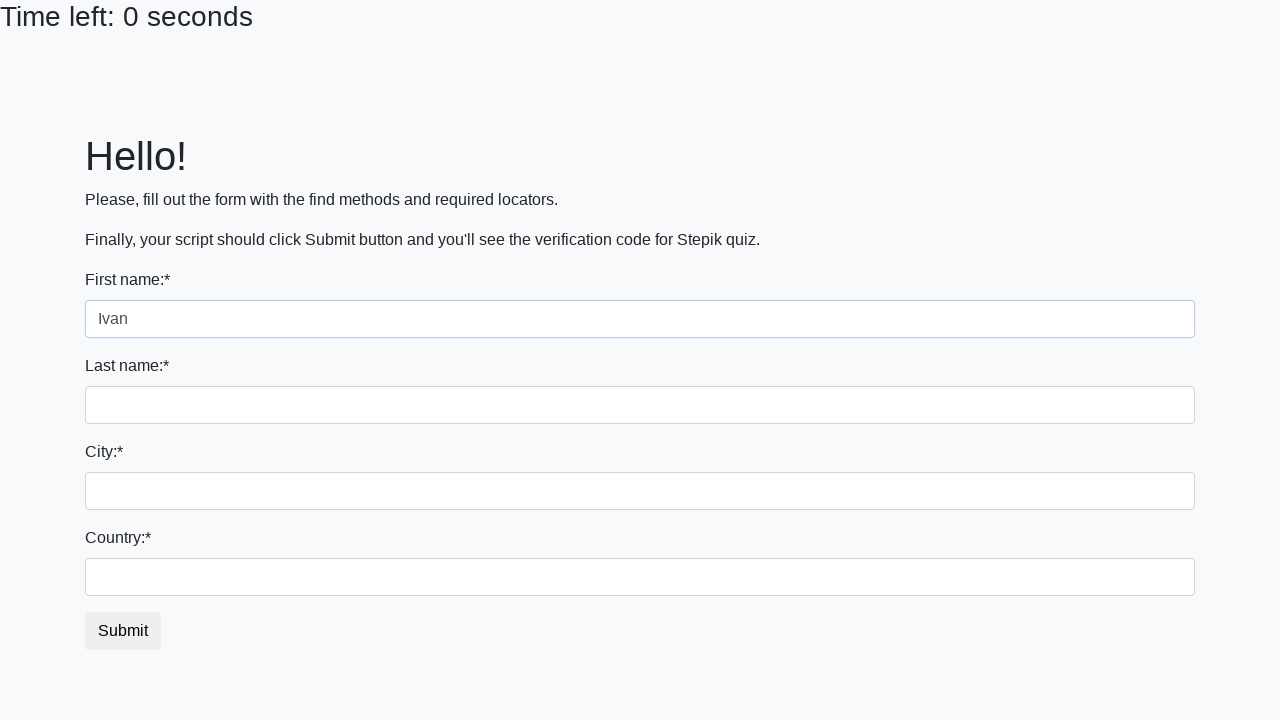

Filled last name field with 'Petrov' using name attribute selector on input[name='last_name']
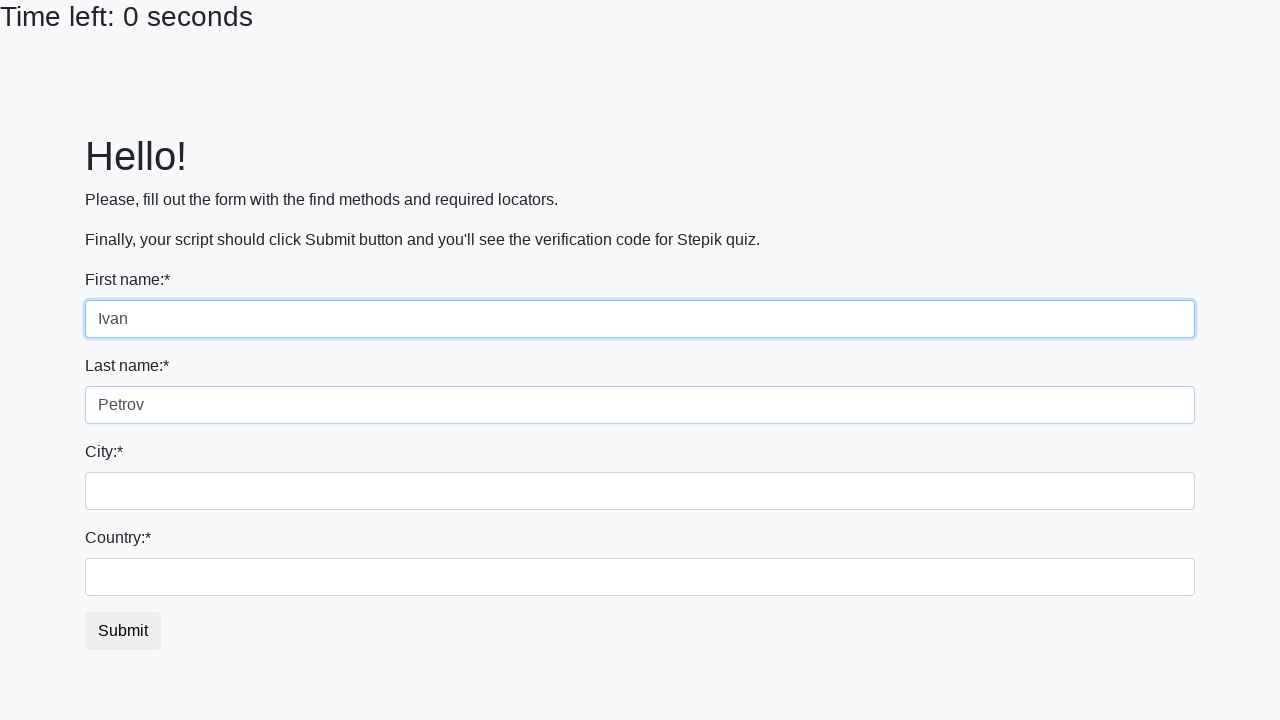

Filled city field with 'Smolensk' using class selector on .city
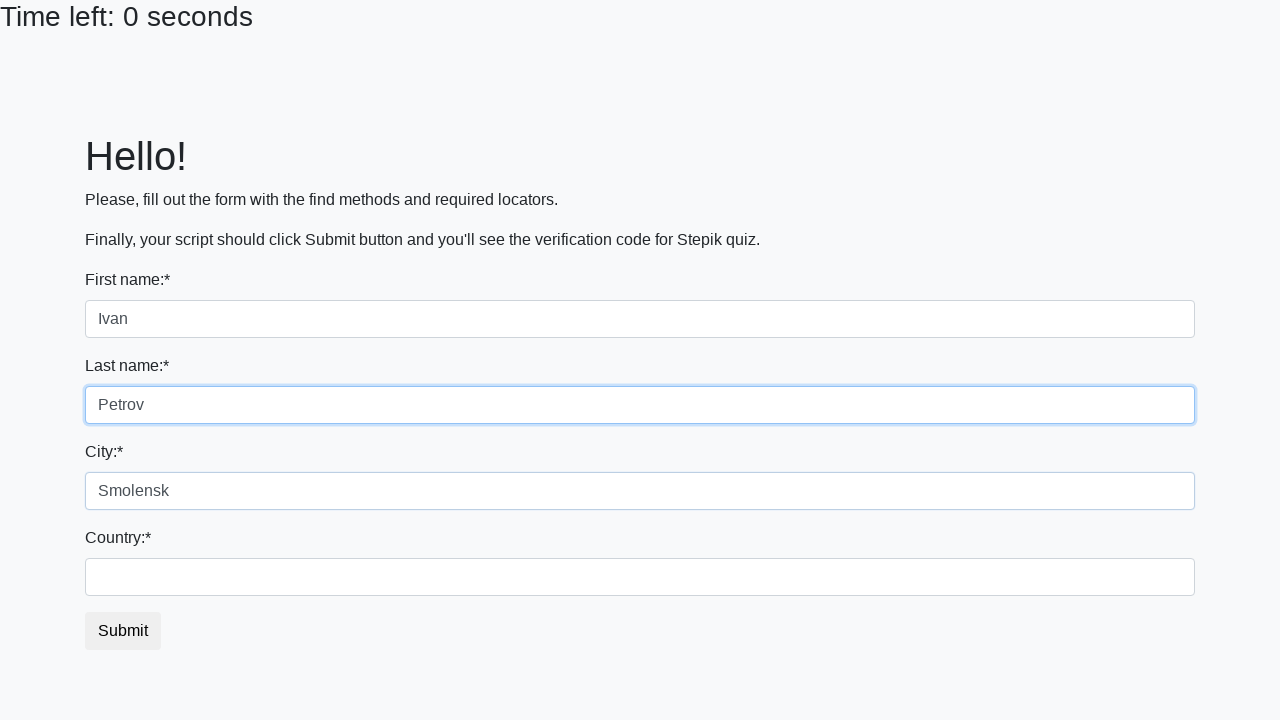

Filled country field with 'Russia' using id selector on #country
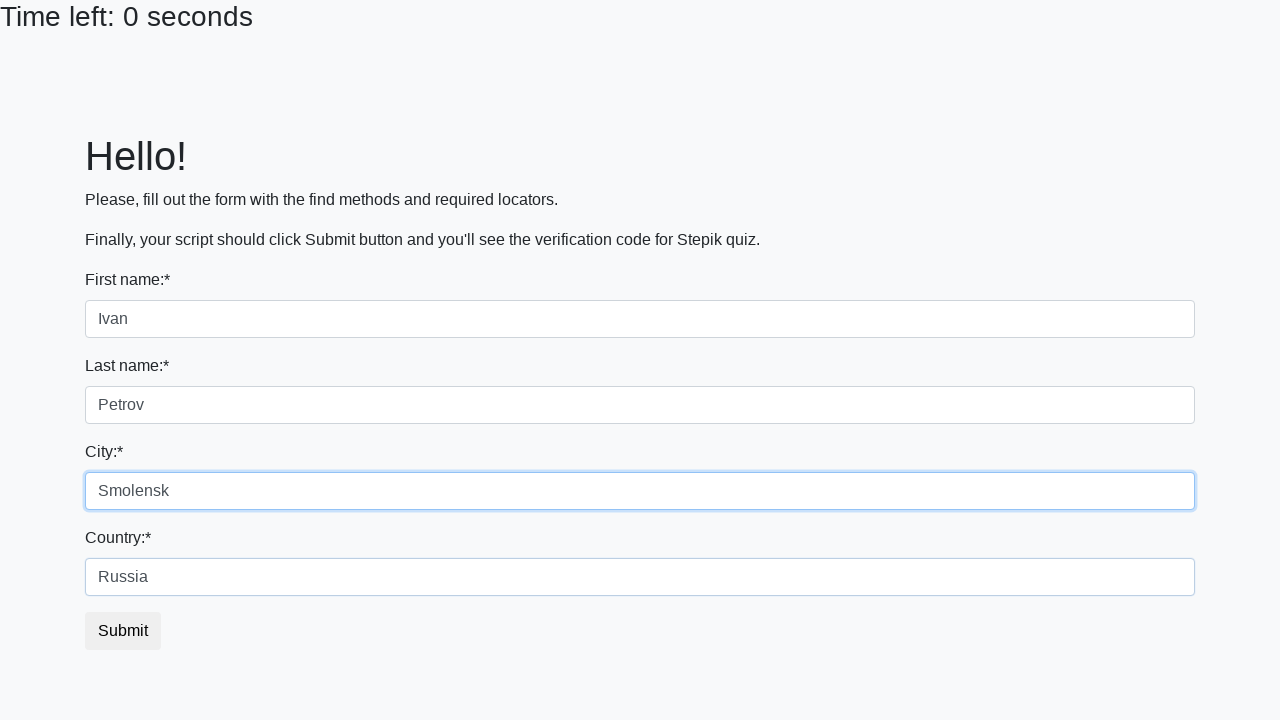

Clicked submit button to submit the form at (123, 631) on button.btn
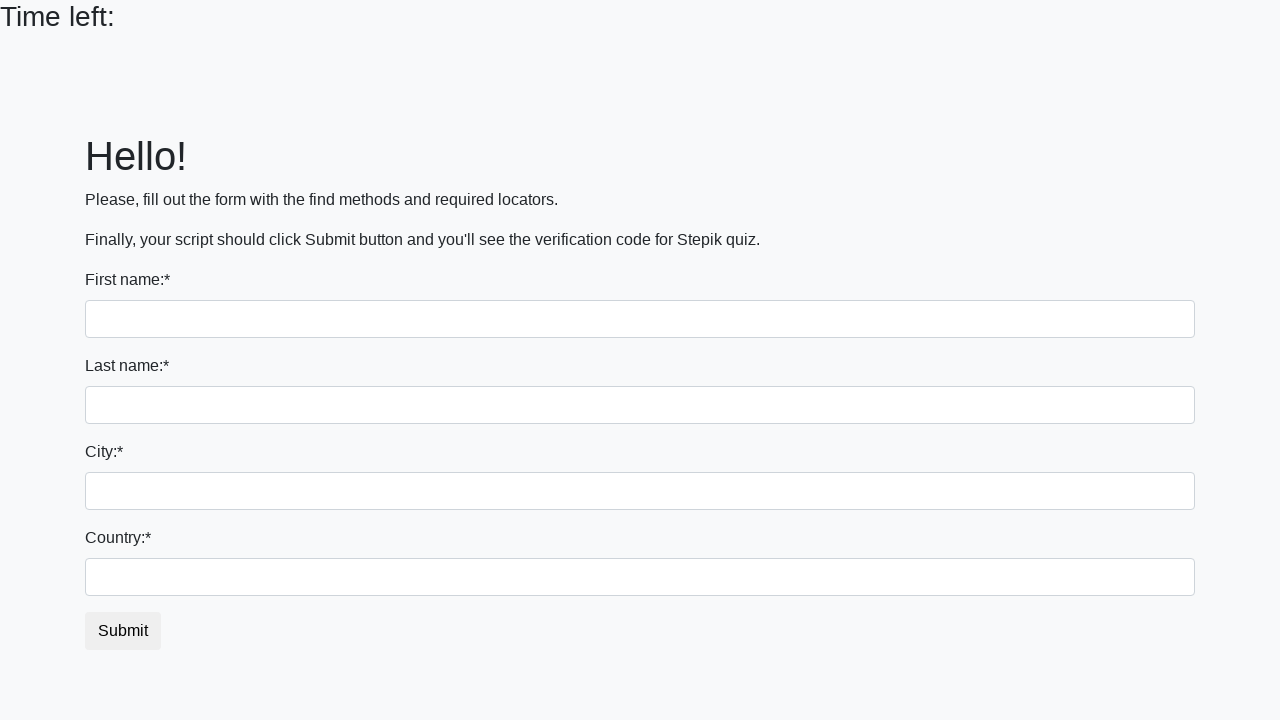

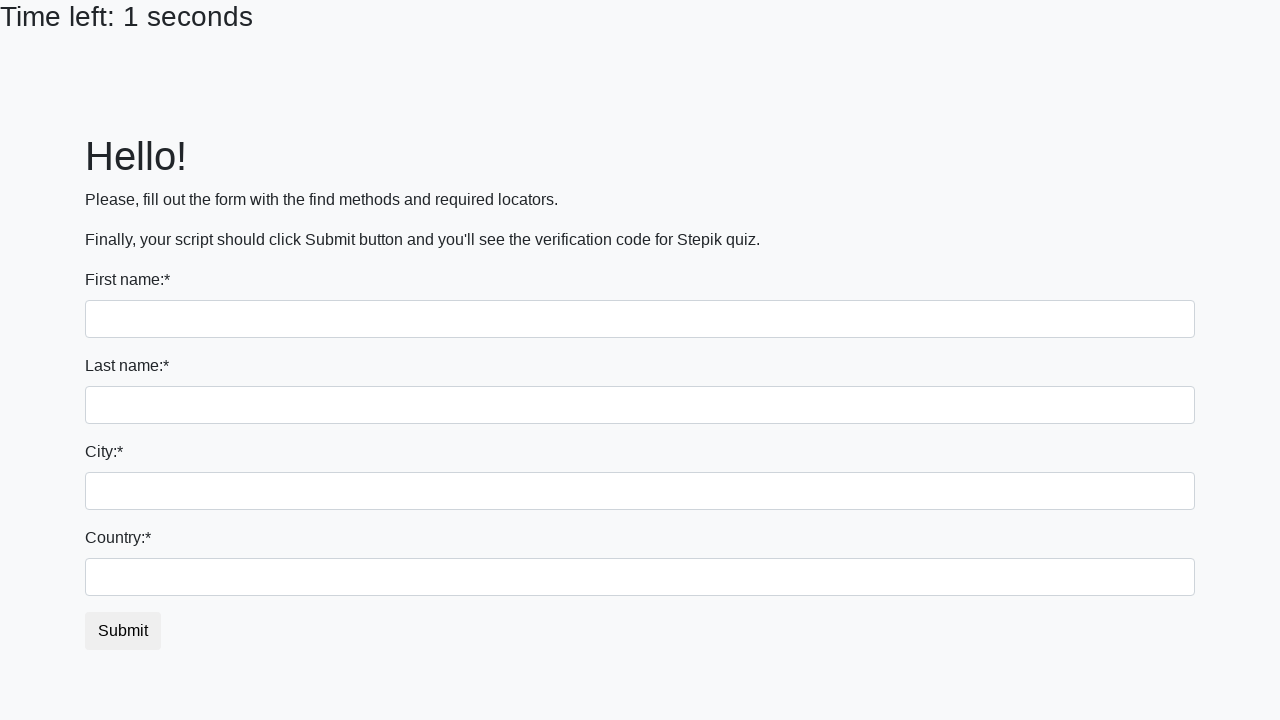